Tests the DemoQA Practice Form by navigating to the Forms section, clicking on Practice Form, filling out all form fields (name, email, gender, phone, date of birth, subjects, hobbies, address, state, city), submitting the form, and verifying the confirmation popup appears.

Starting URL: https://demoqa.com

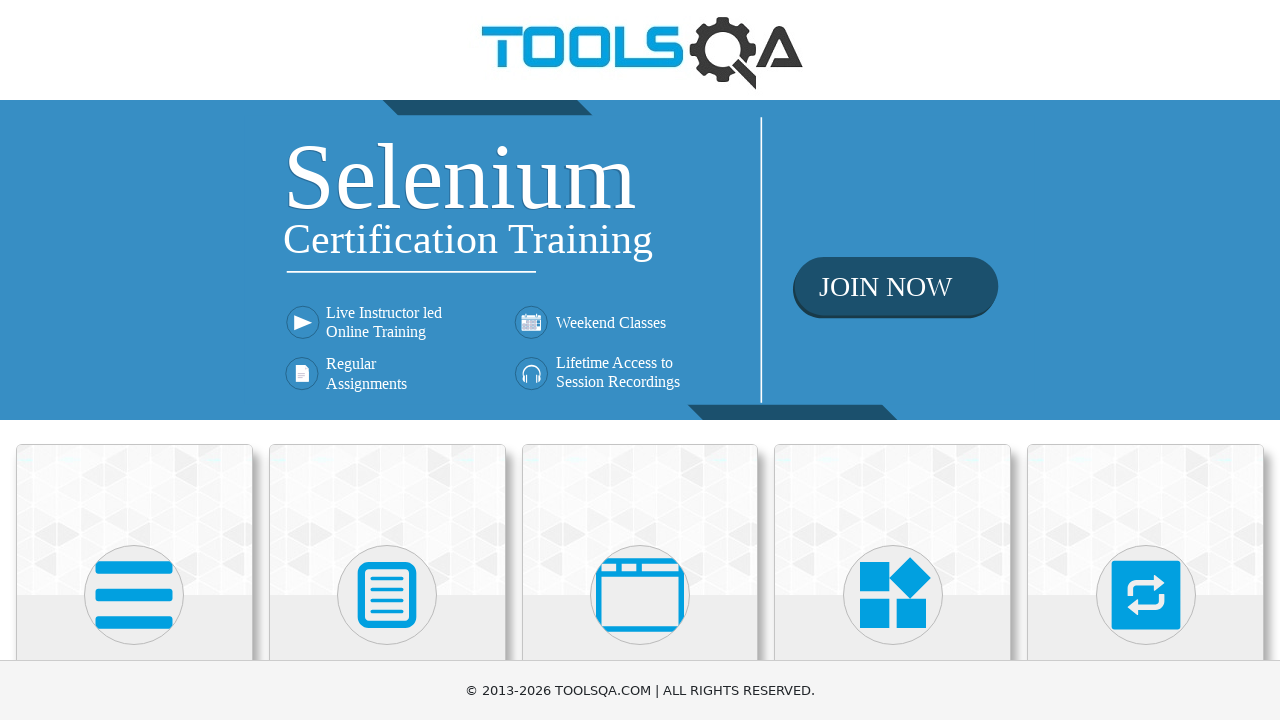

Waited for Forms menu to be visible
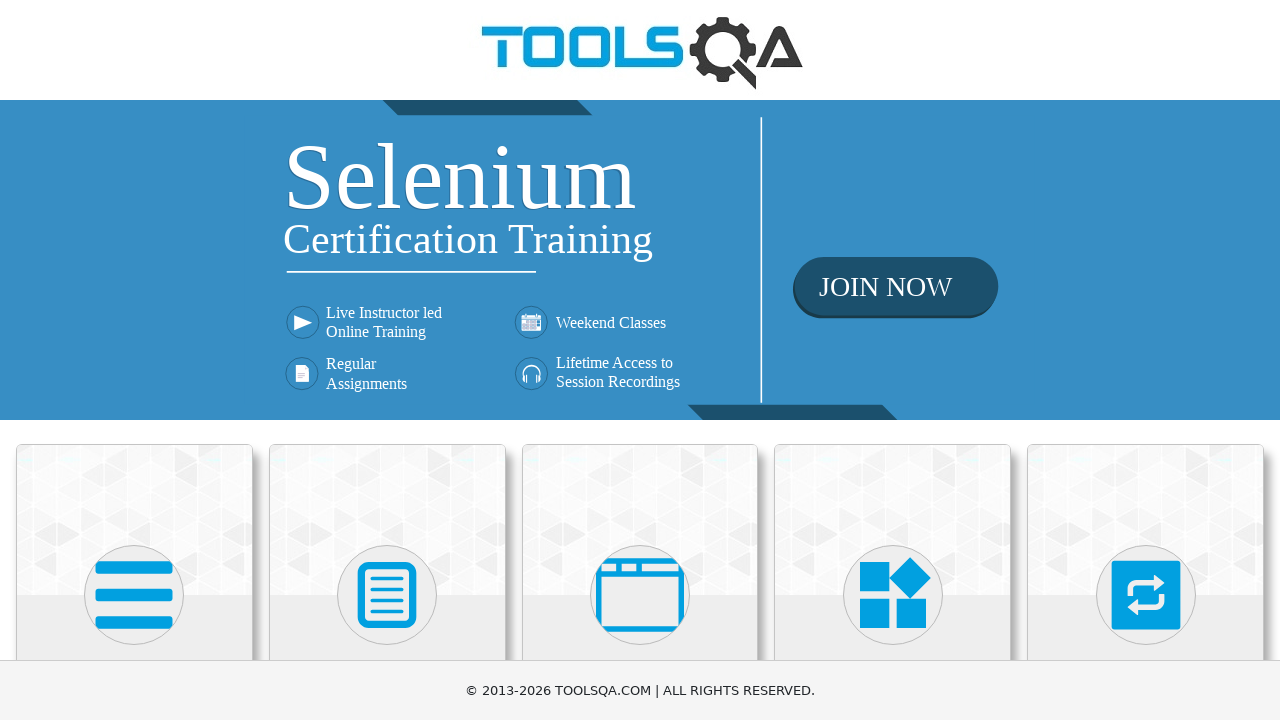

Clicked on Forms menu at (387, 360) on xpath=//h5[text()='Forms']
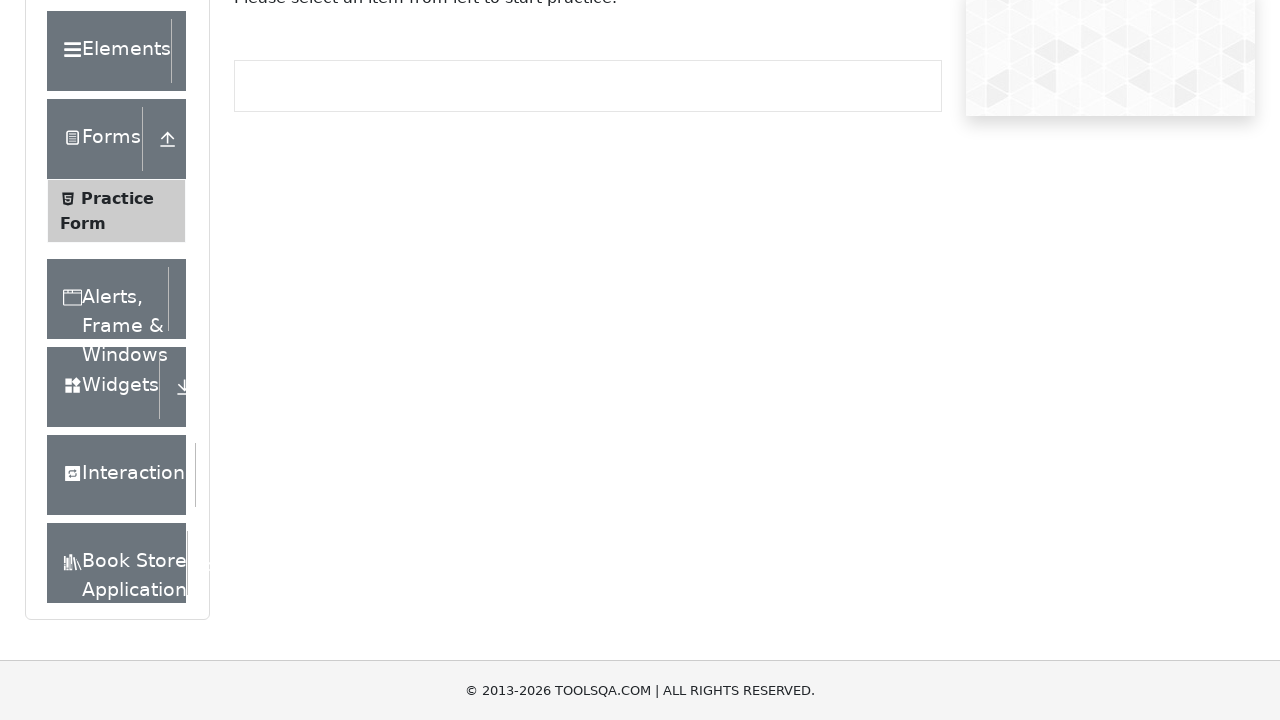

Practice Form submenu is visible
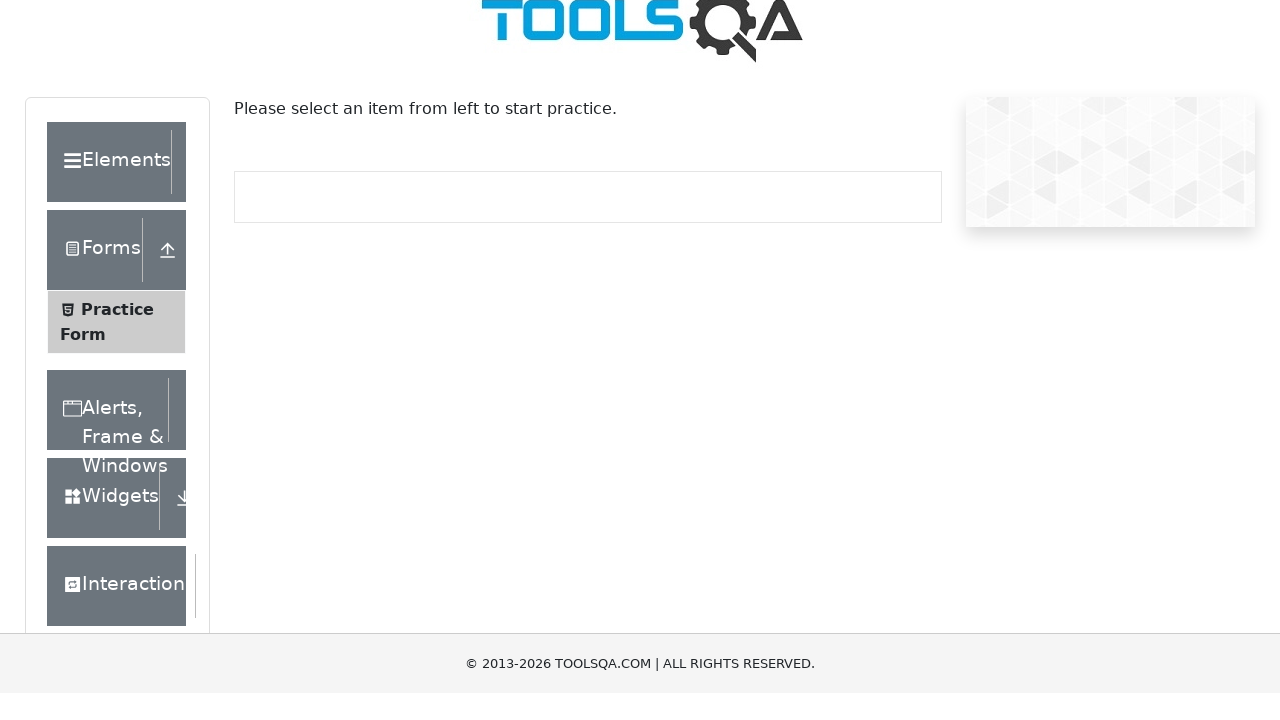

Clicked on Practice Form submenu at (117, 336) on xpath=//span[text()='Practice Form']
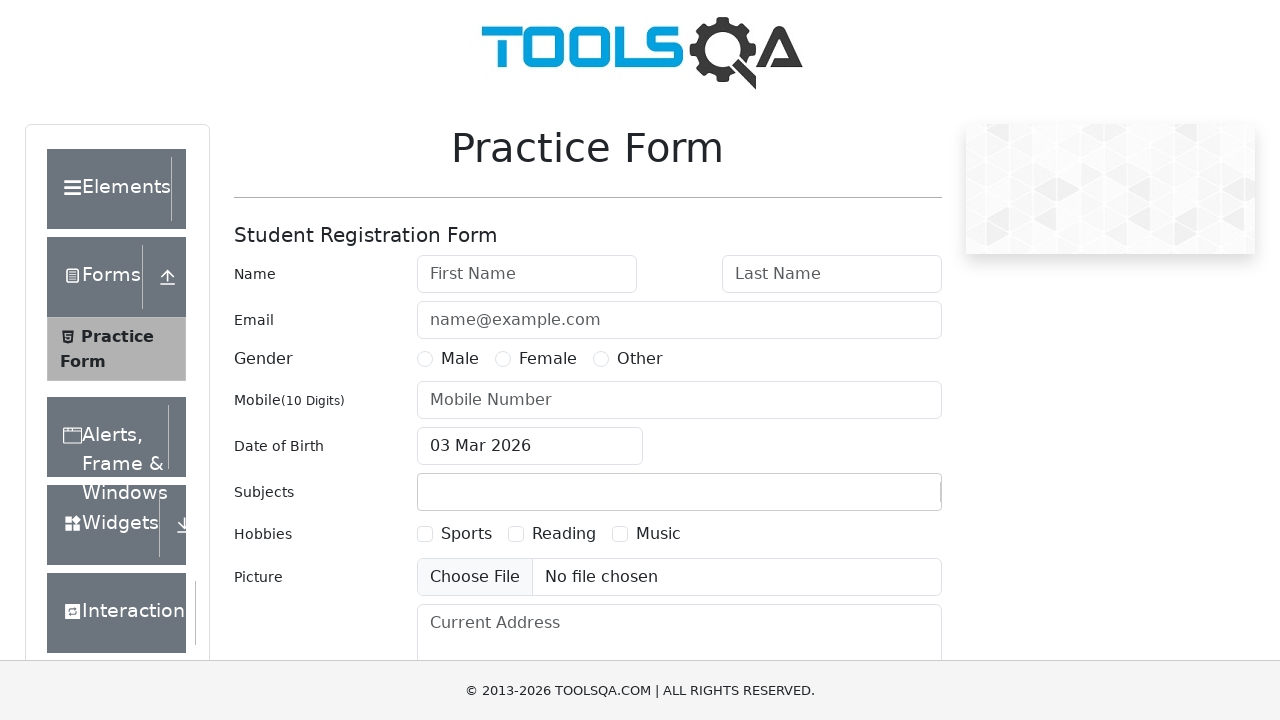

Practice Form page loaded successfully
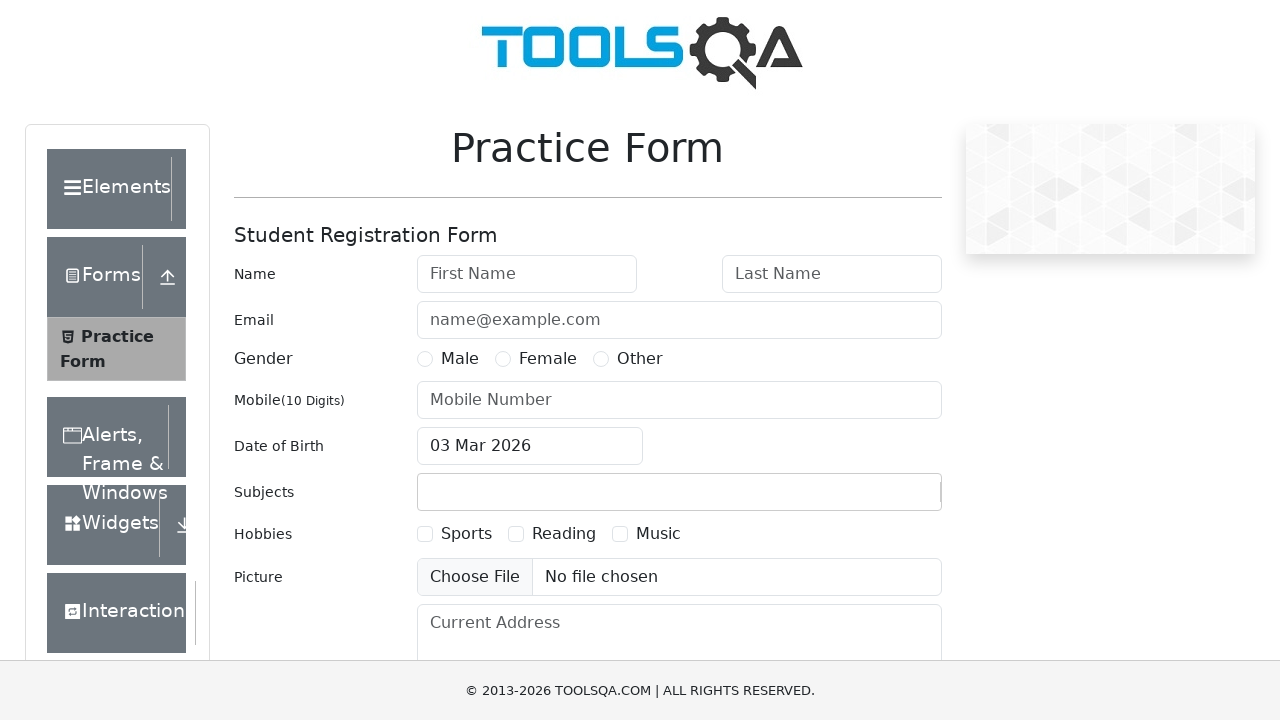

Filled first name field with 'Fernando' on #firstName
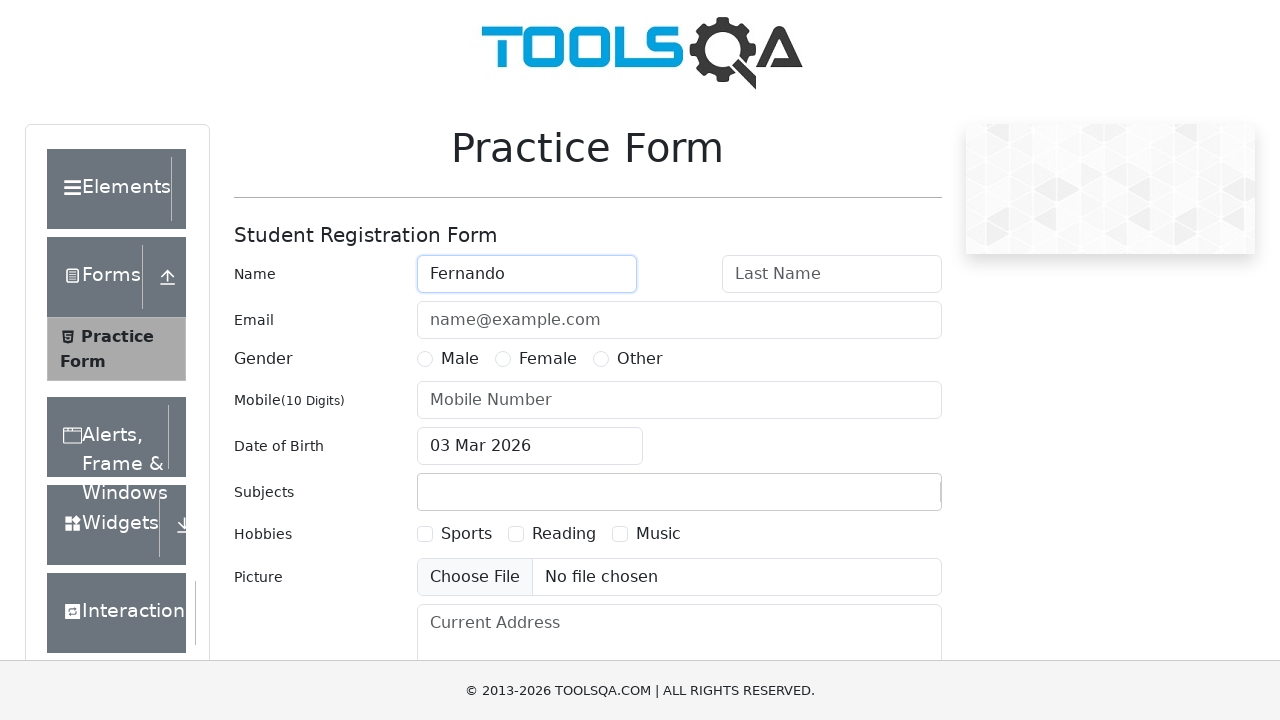

Filled last name field with 'Silva' on #lastName
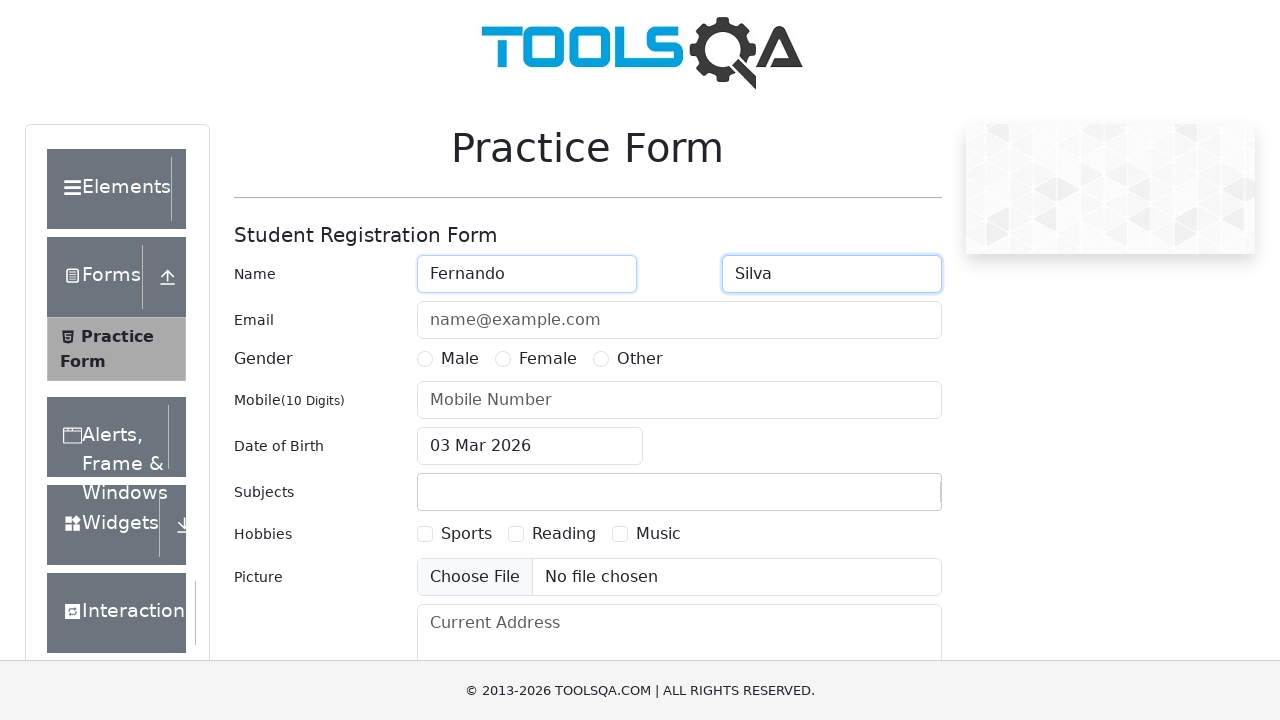

Filled email field with 'fernando.silva@example.com' on #userEmail
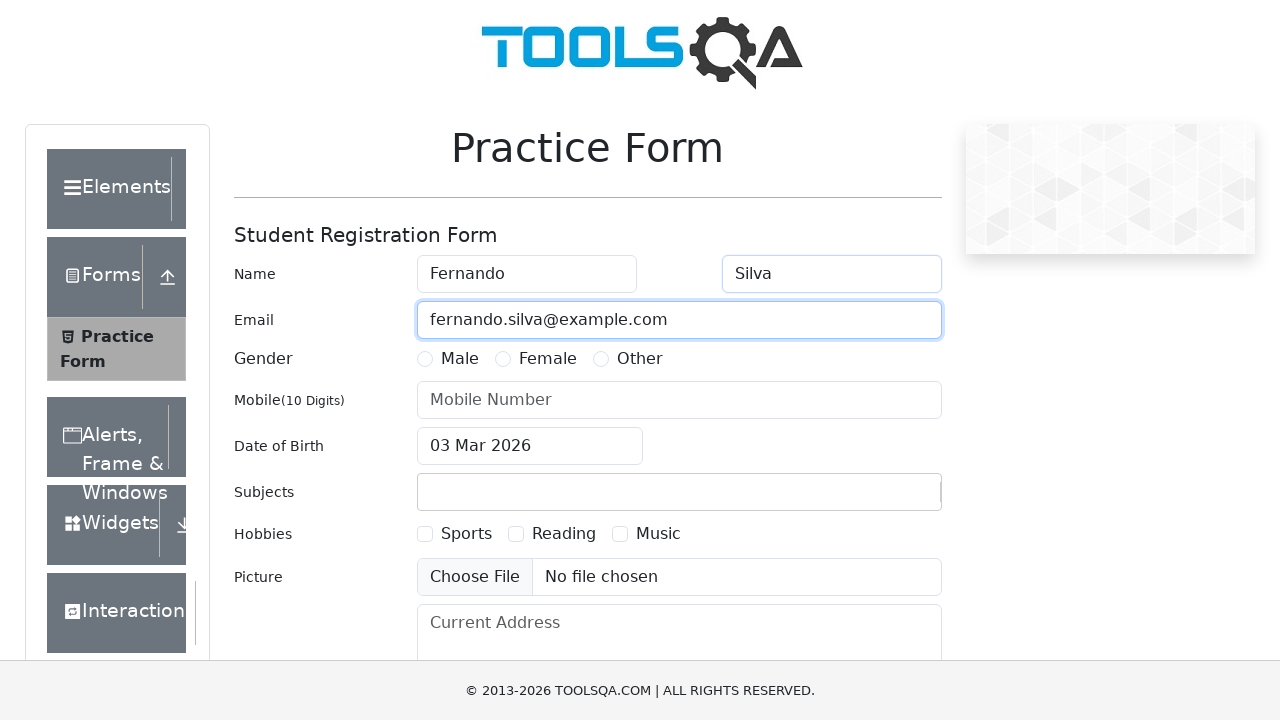

Selected Male gender radio button at (460, 359) on label[for='gender-radio-1']
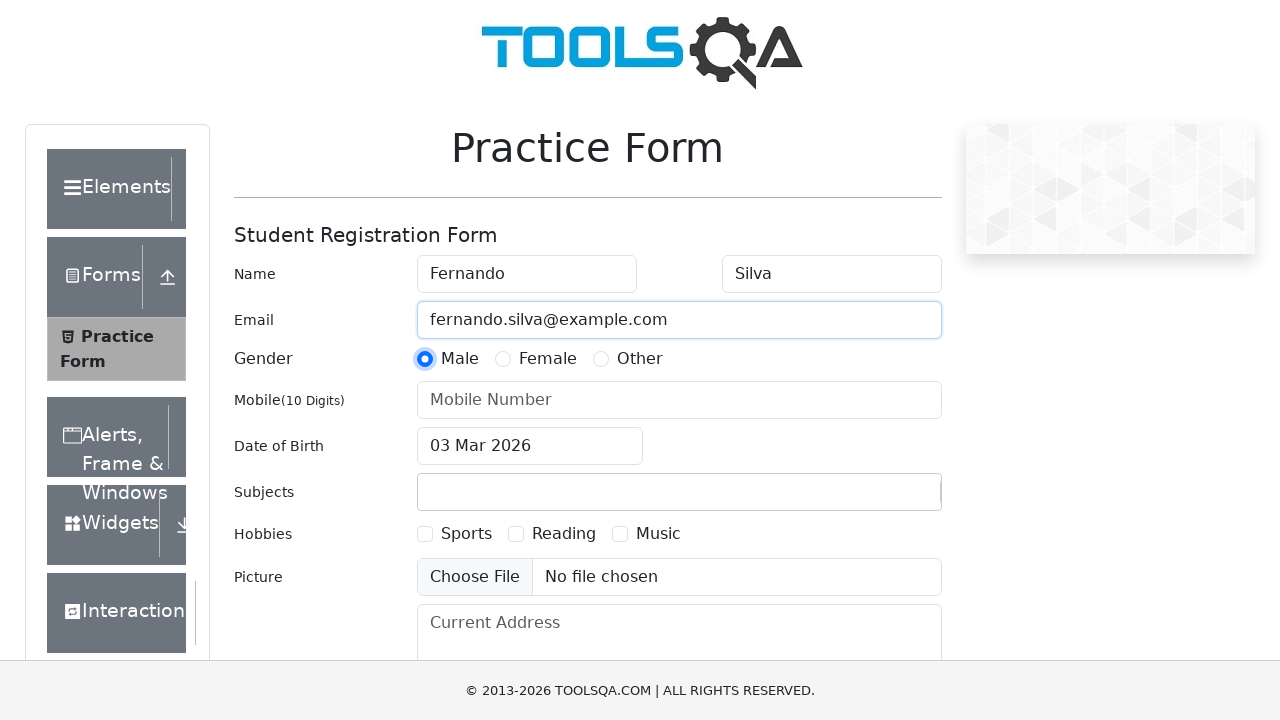

Filled mobile number field with '11987654321' on #userNumber
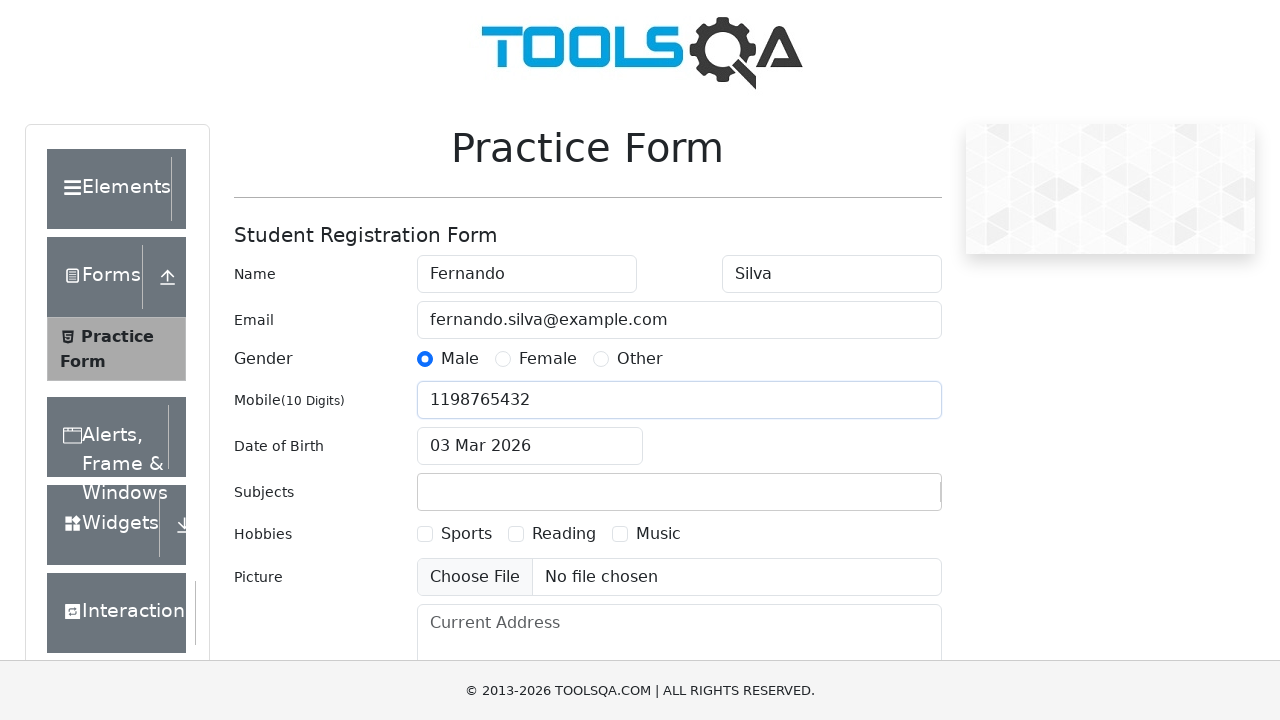

Set date of birth to '15 Jan 1990'
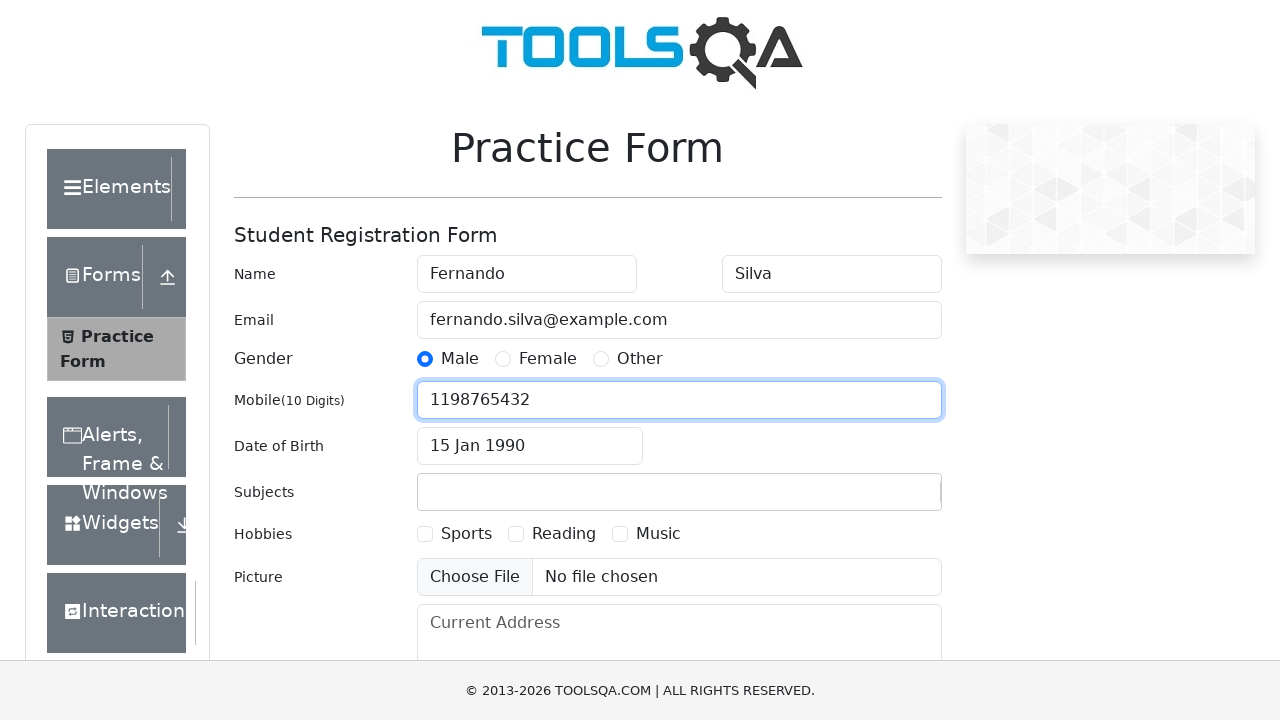

Filled subjects field with 'Teste automatizado' on #subjectsInput
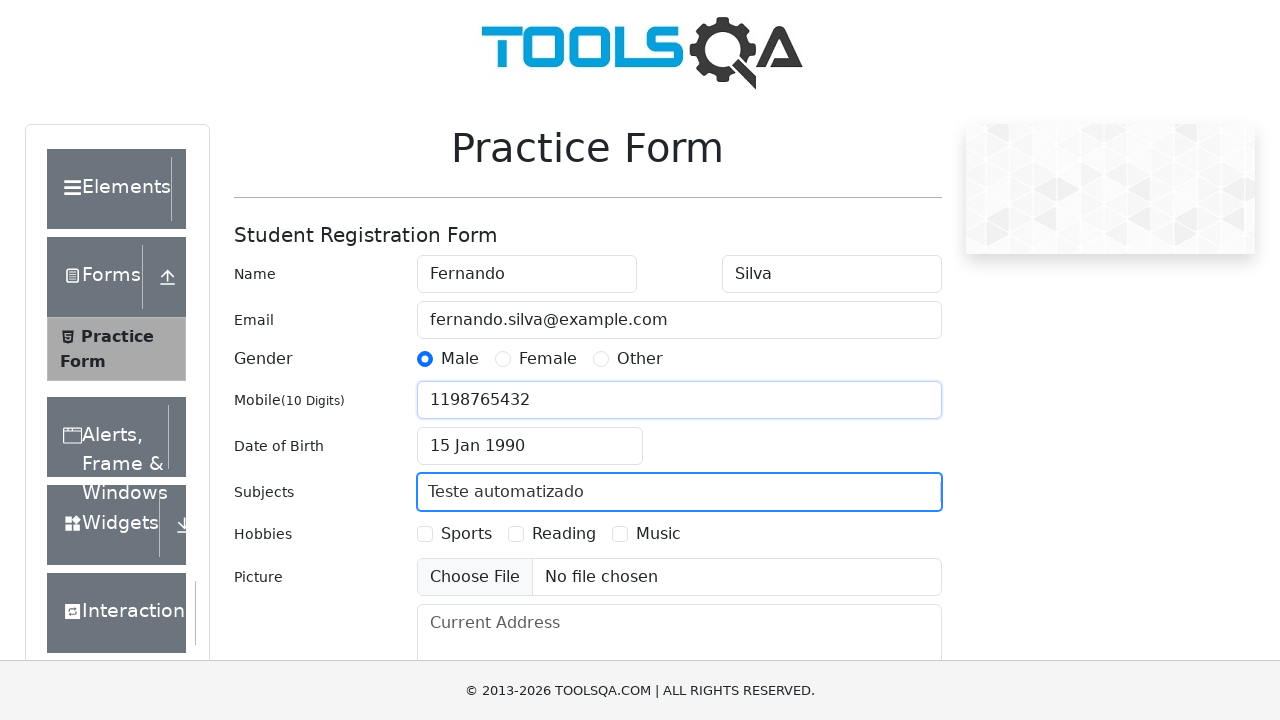

Selected hobby checkbox
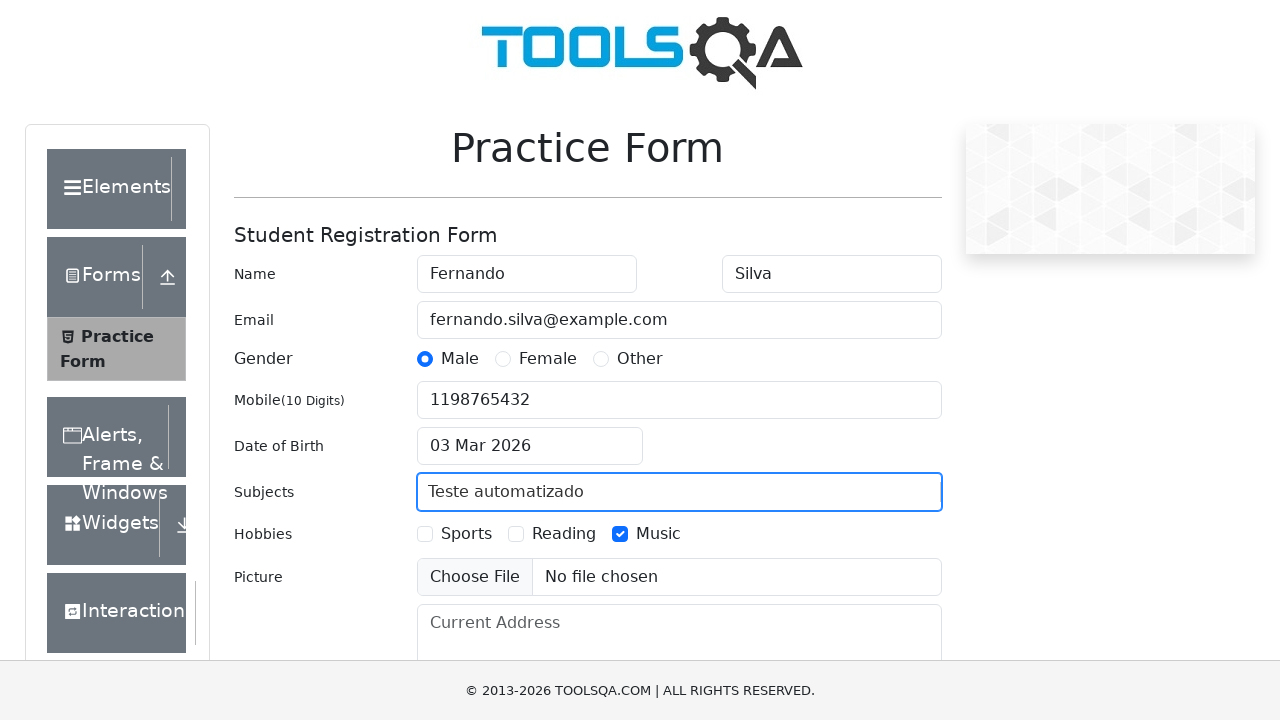

Scrolled to bottom of form page
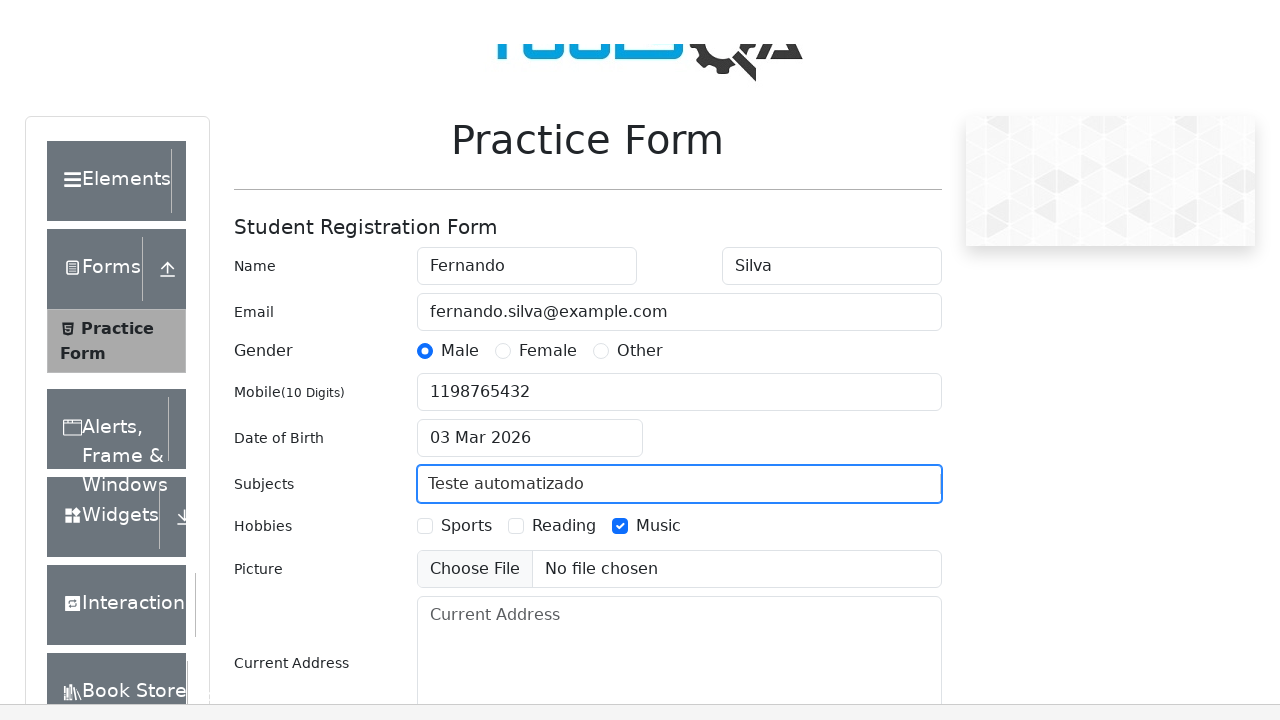

Filled current address field with full address text on #currentAddress
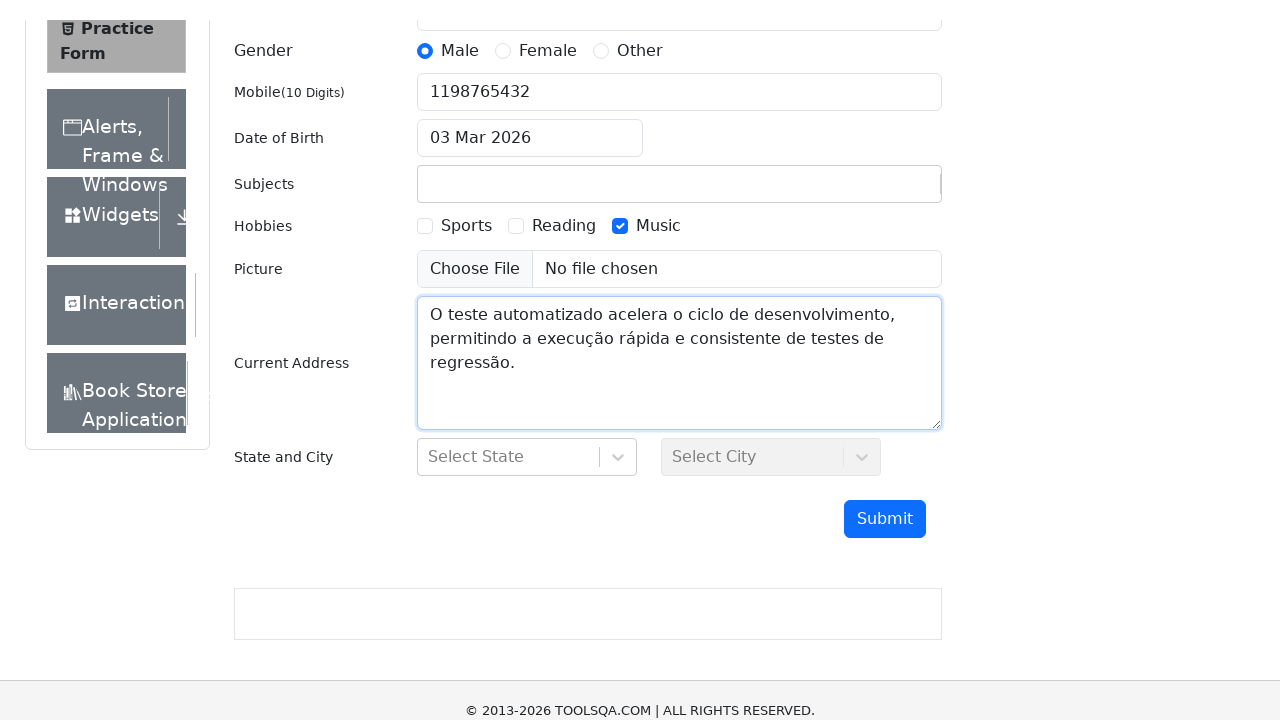

Clicked on State dropdown at (527, 437) on #state
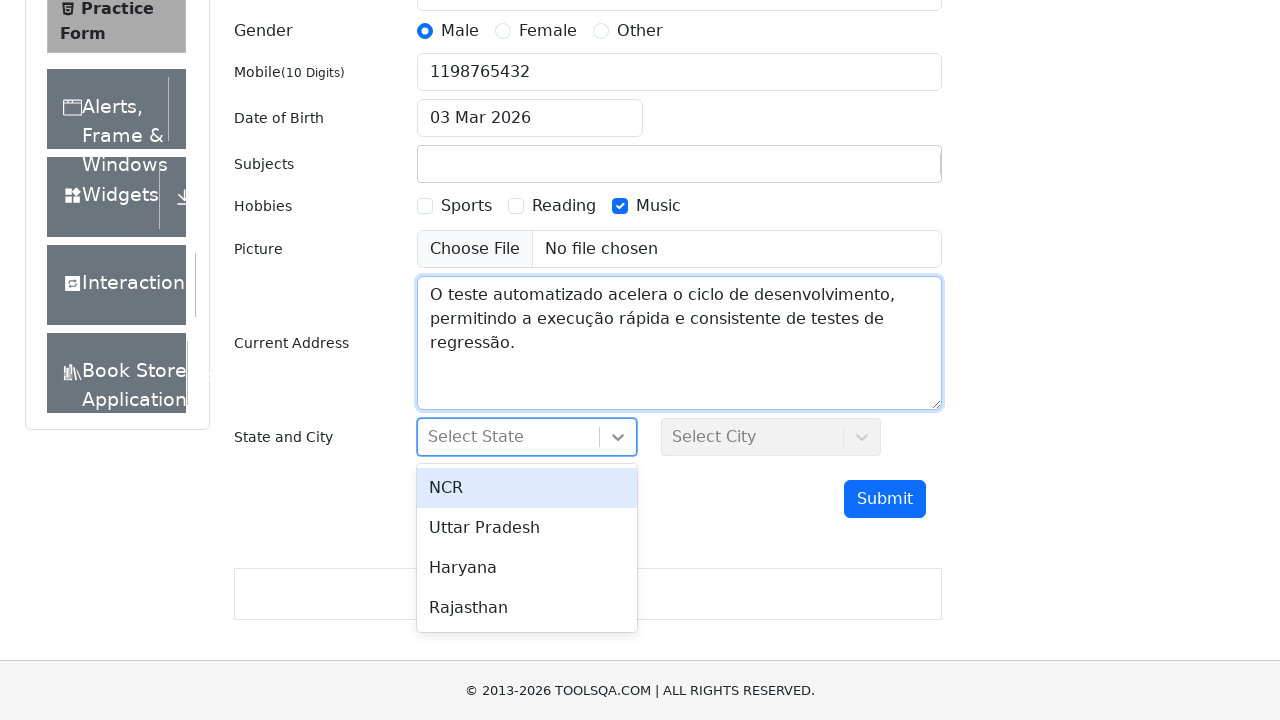

Waited 500ms for State dropdown to open
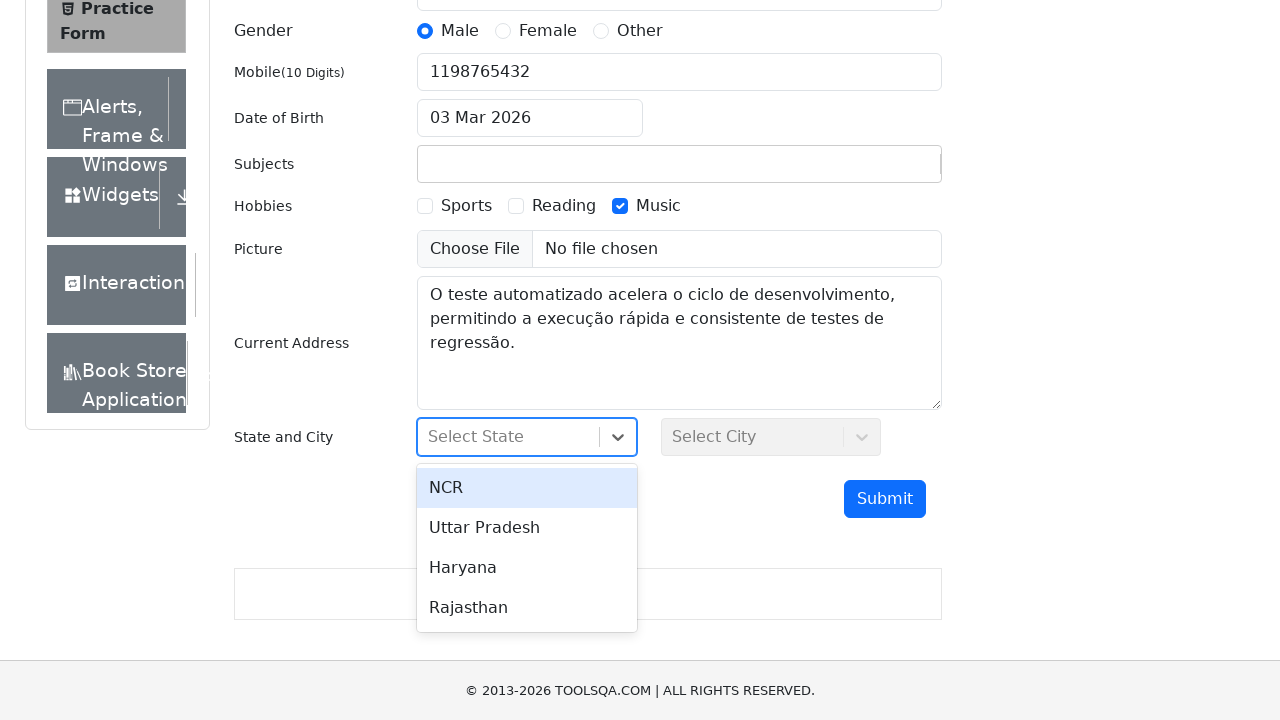

Typed 'NCR' in State dropdown search on #react-select-3-input
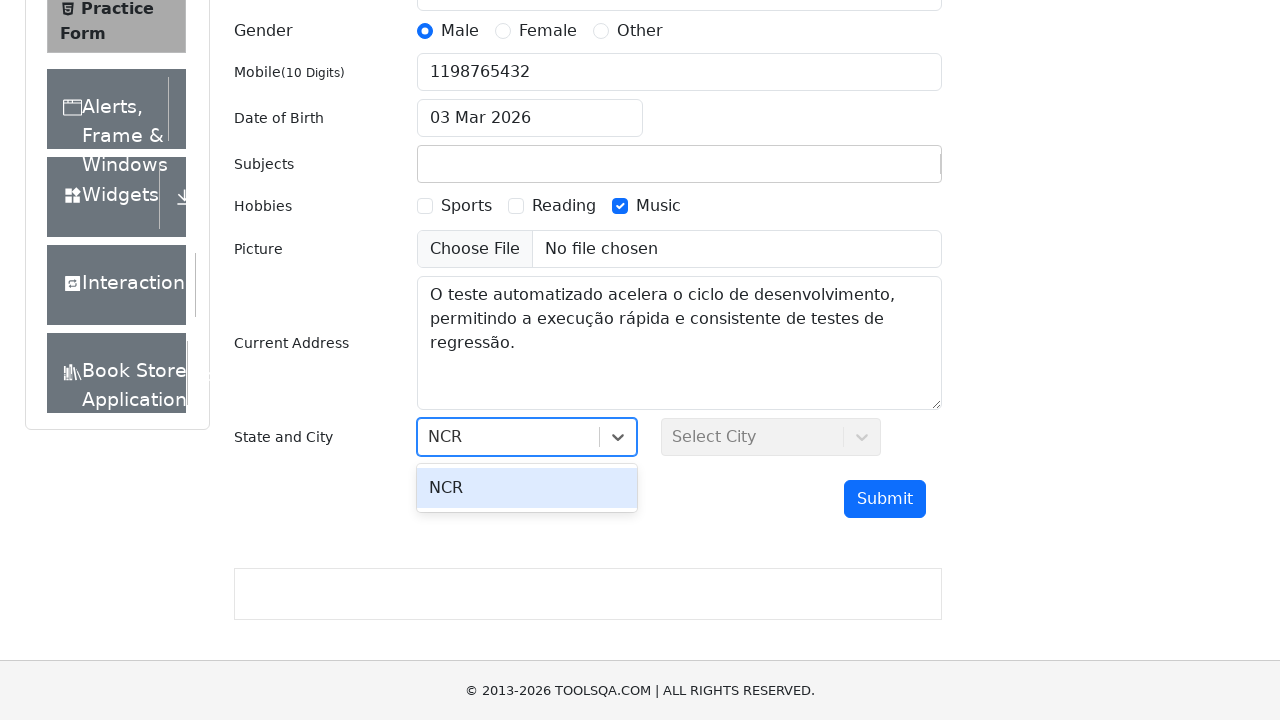

Pressed Enter to select NCR state
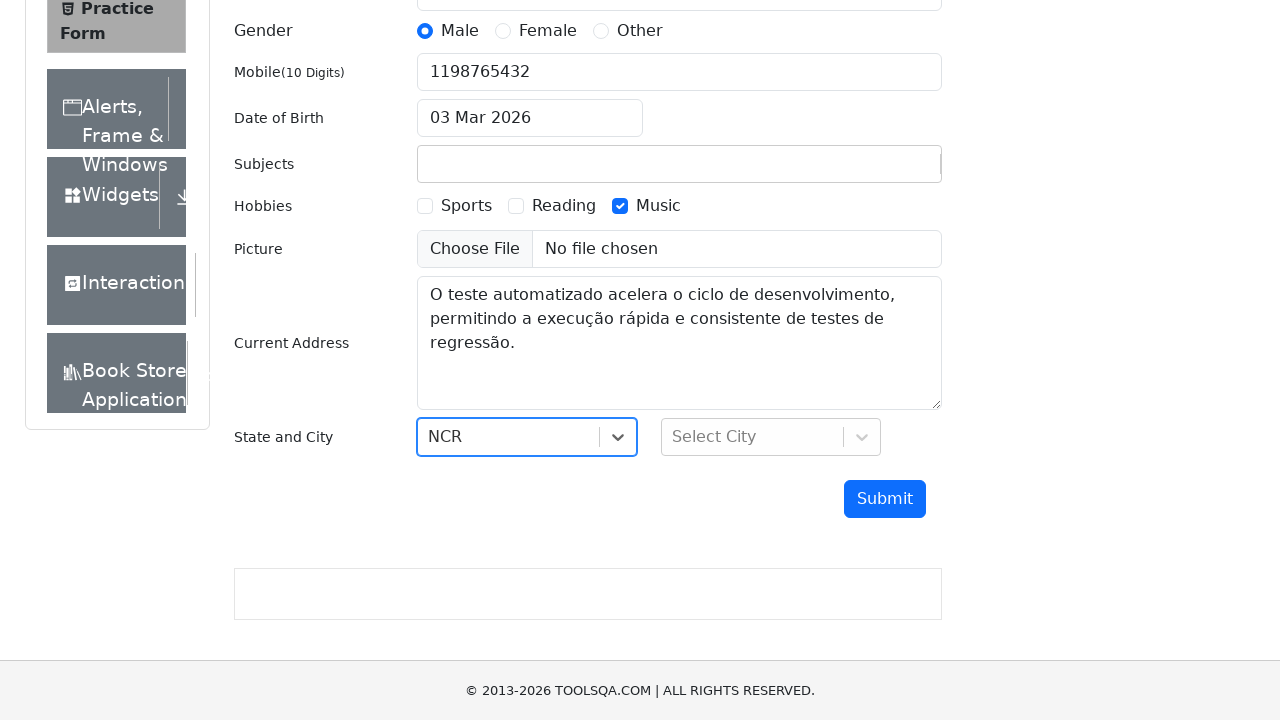

Clicked on City dropdown at (771, 437) on #city
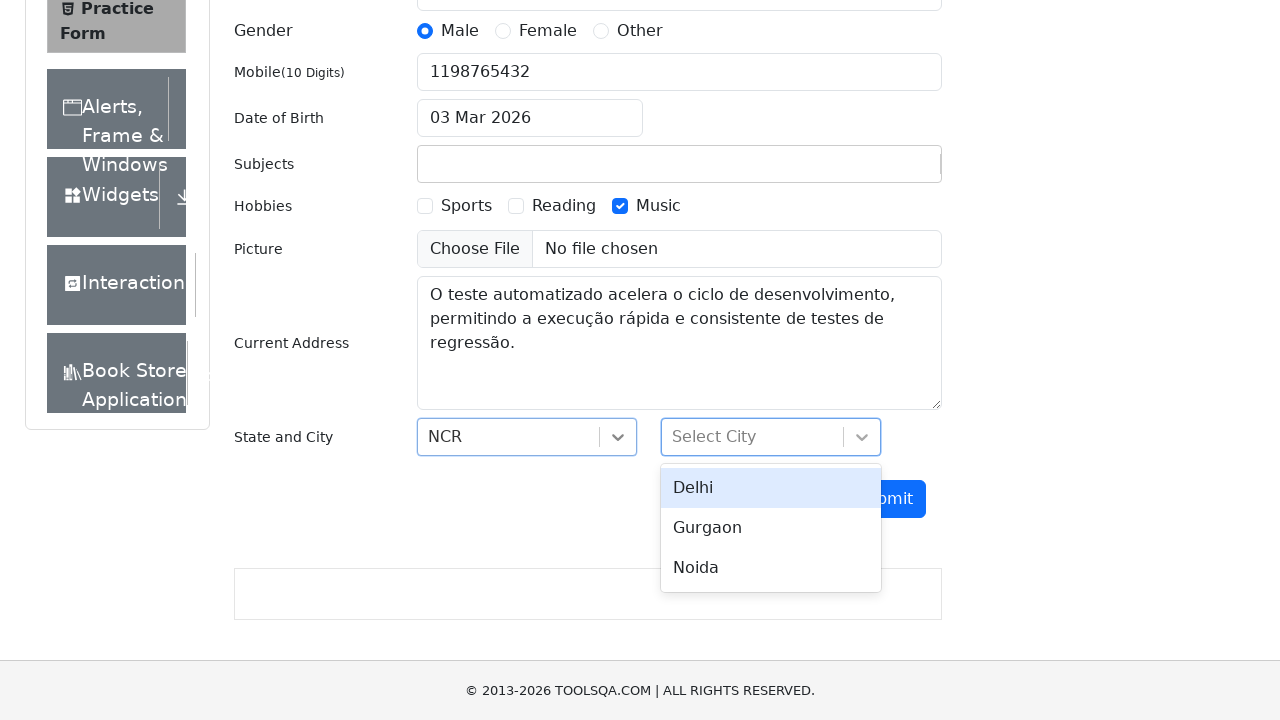

Waited 500ms for City dropdown to open
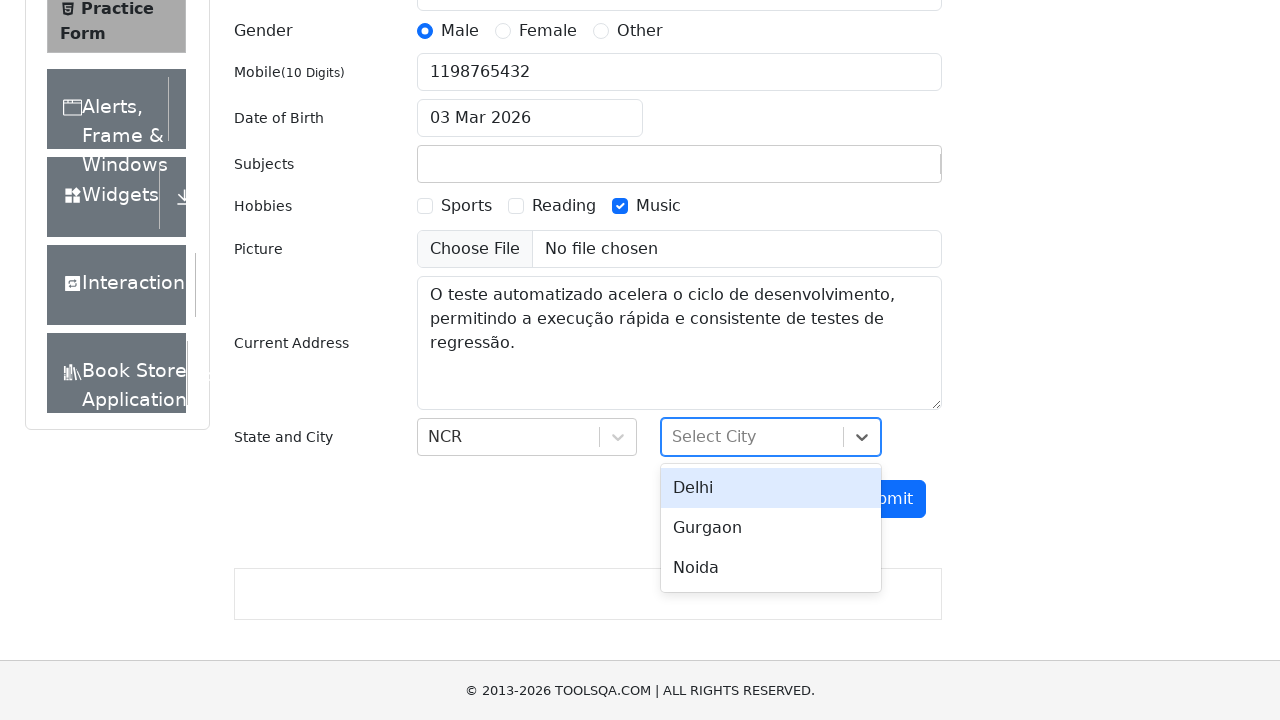

Typed 'Delhi' in City dropdown search on #react-select-4-input
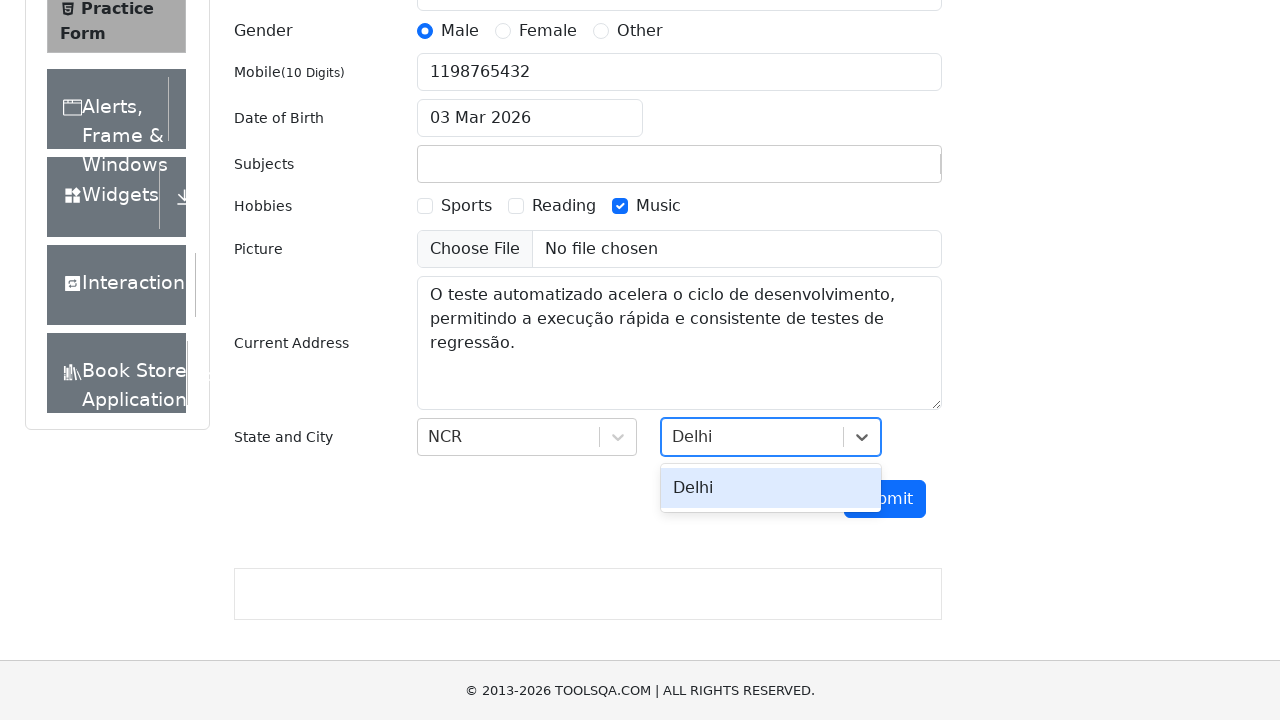

Pressed Enter to select Delhi city
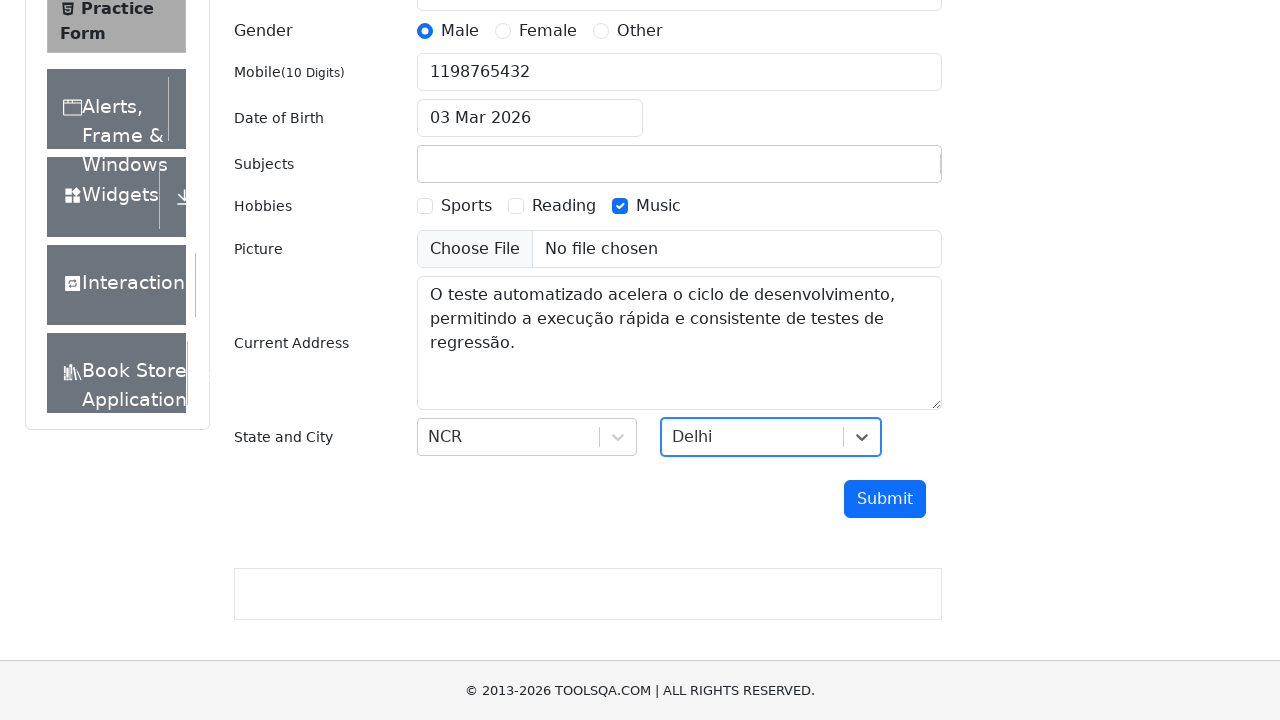

Clicked submit button to submit the form
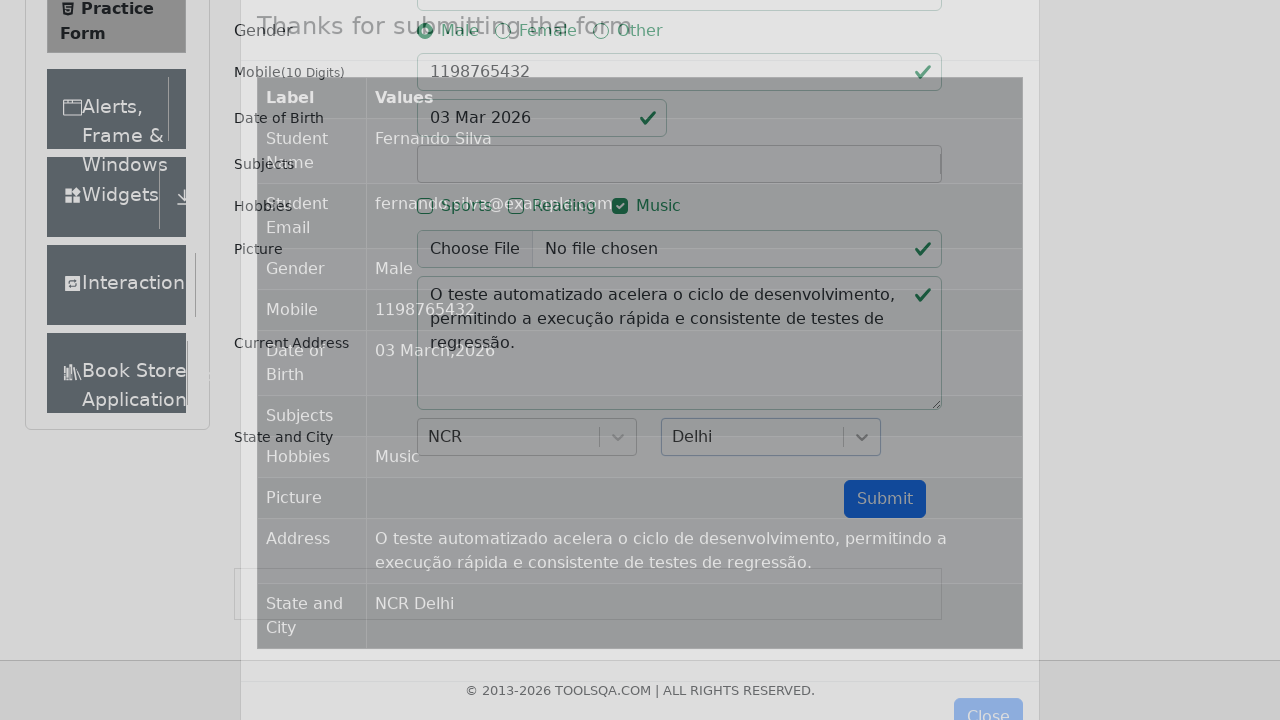

Form confirmation modal appeared
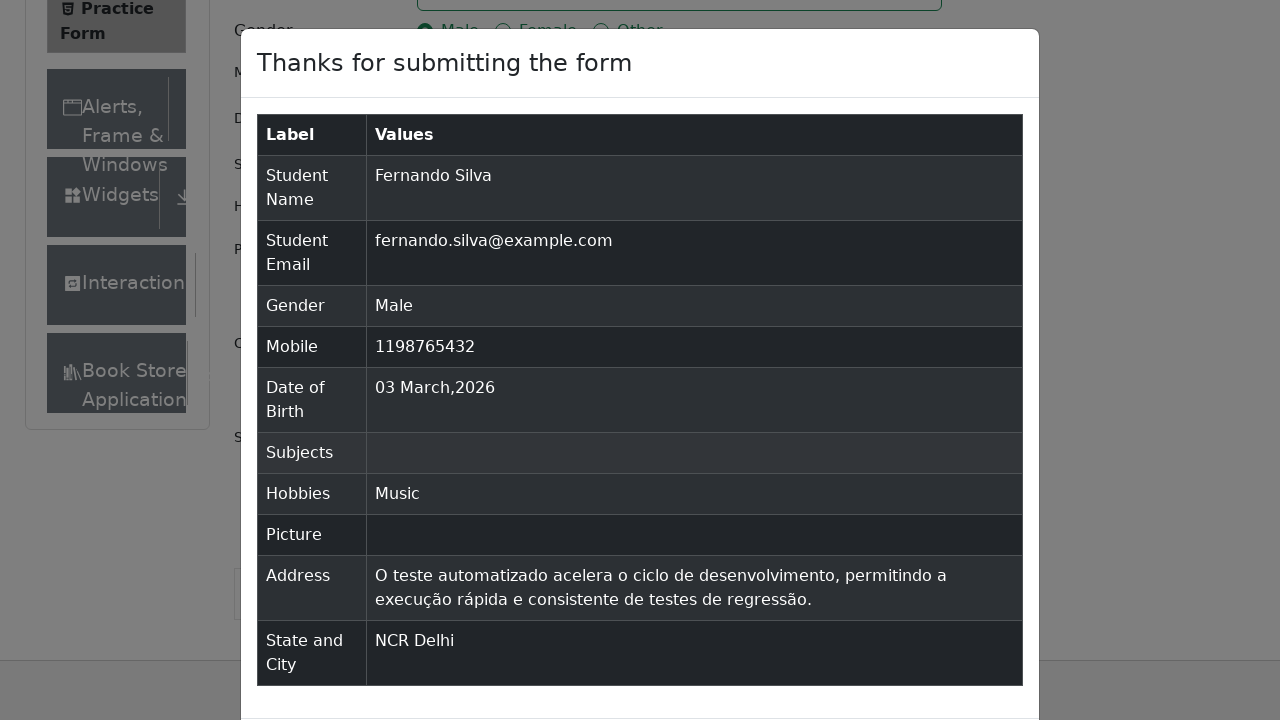

Retrieved modal title: 'Thanks for submitting the form'
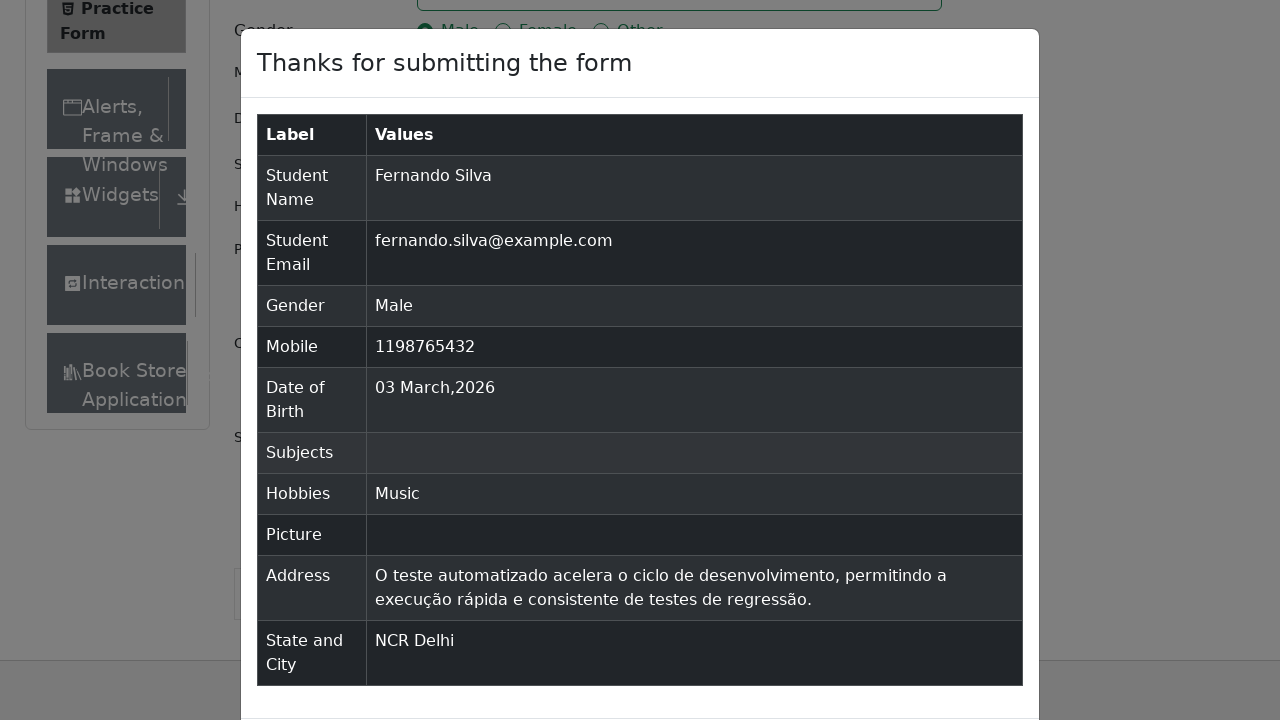

Verified modal title is 'Thanks for submitting the form'
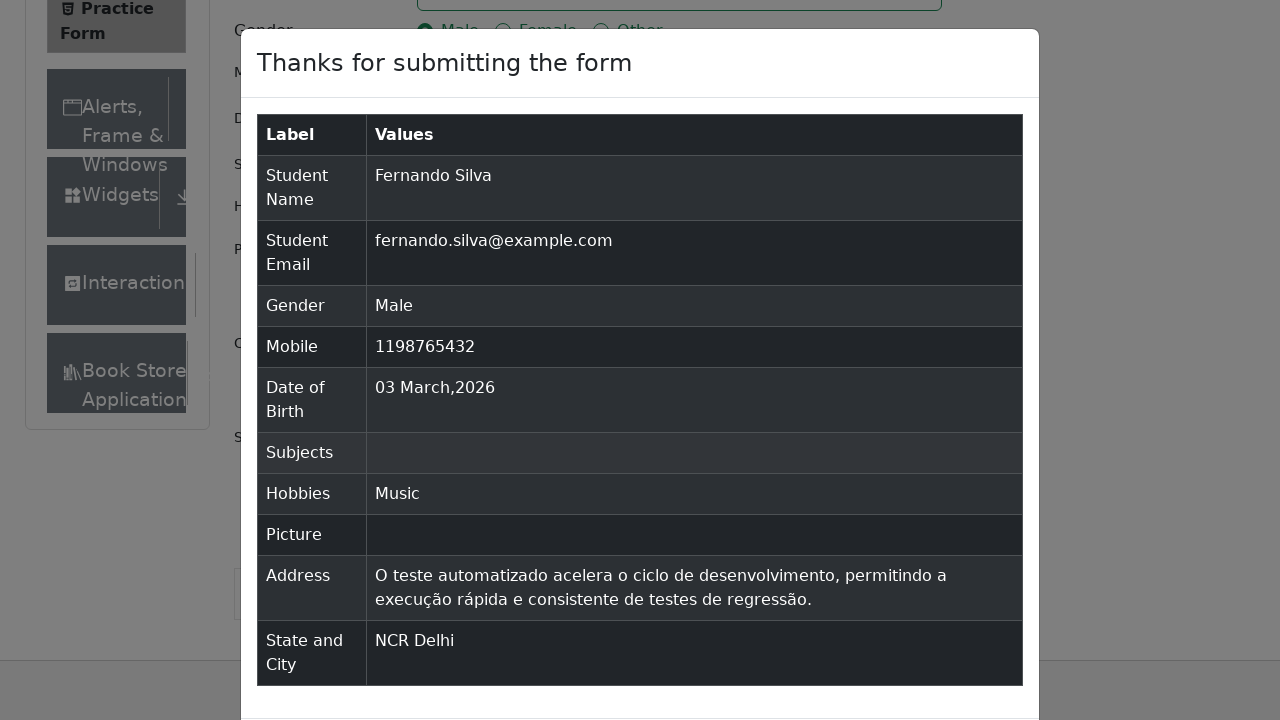

Clicked close button to dismiss confirmation modal
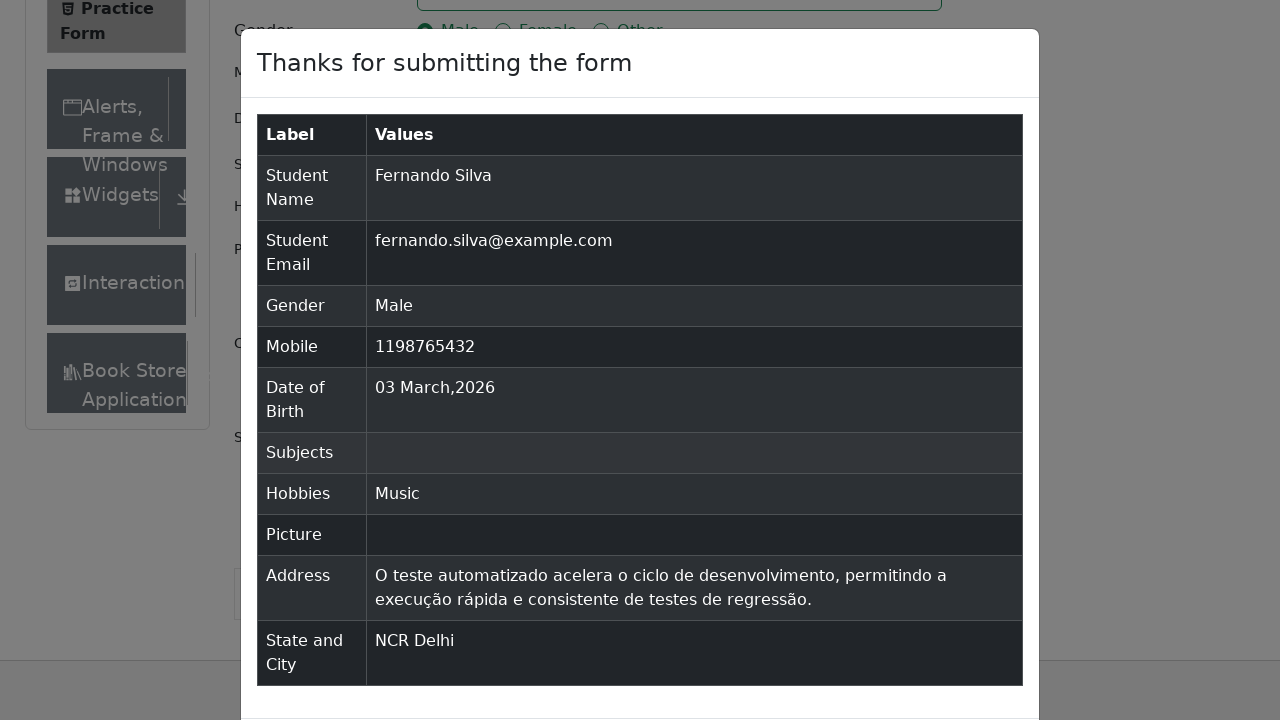

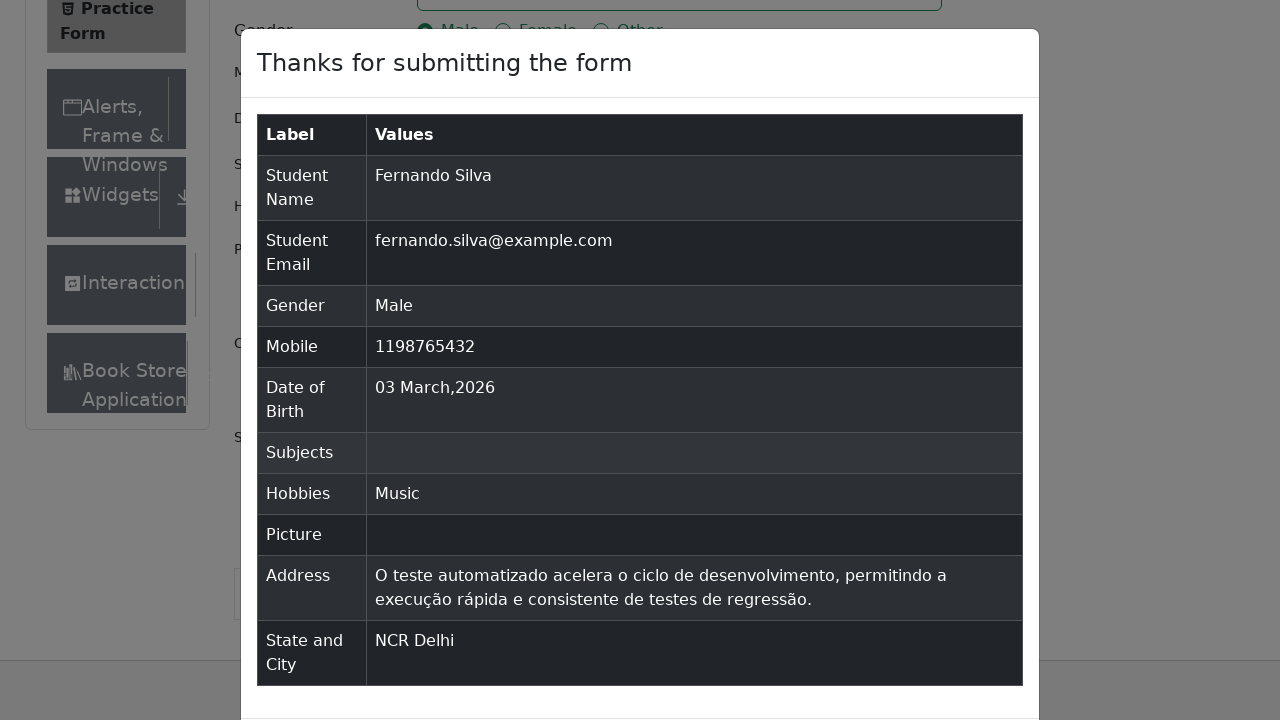